Tests a VueJS dropdown component by clicking to open the dropdown menu and selecting "Third Option" from the list

Starting URL: https://mikerodham.github.io/vue-dropdowns/

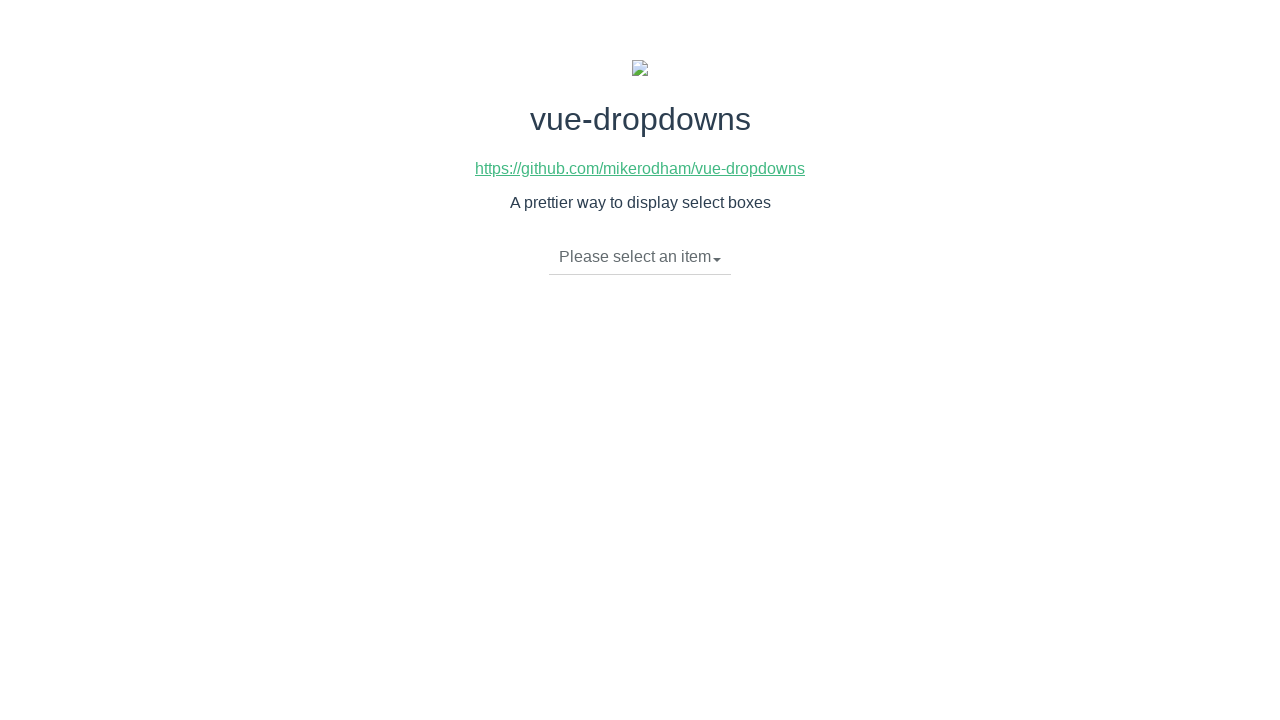

Clicked dropdown toggle to open the menu at (640, 257) on li.dropdown-toggle
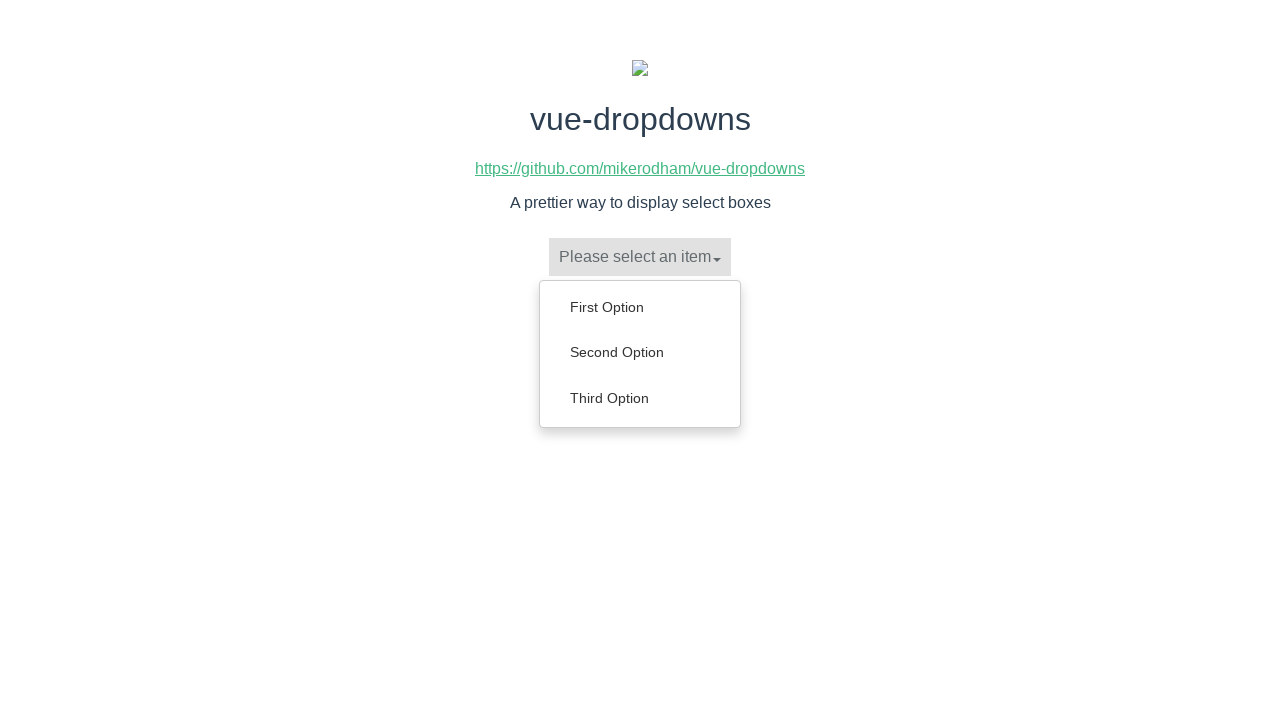

Dropdown menu items appeared
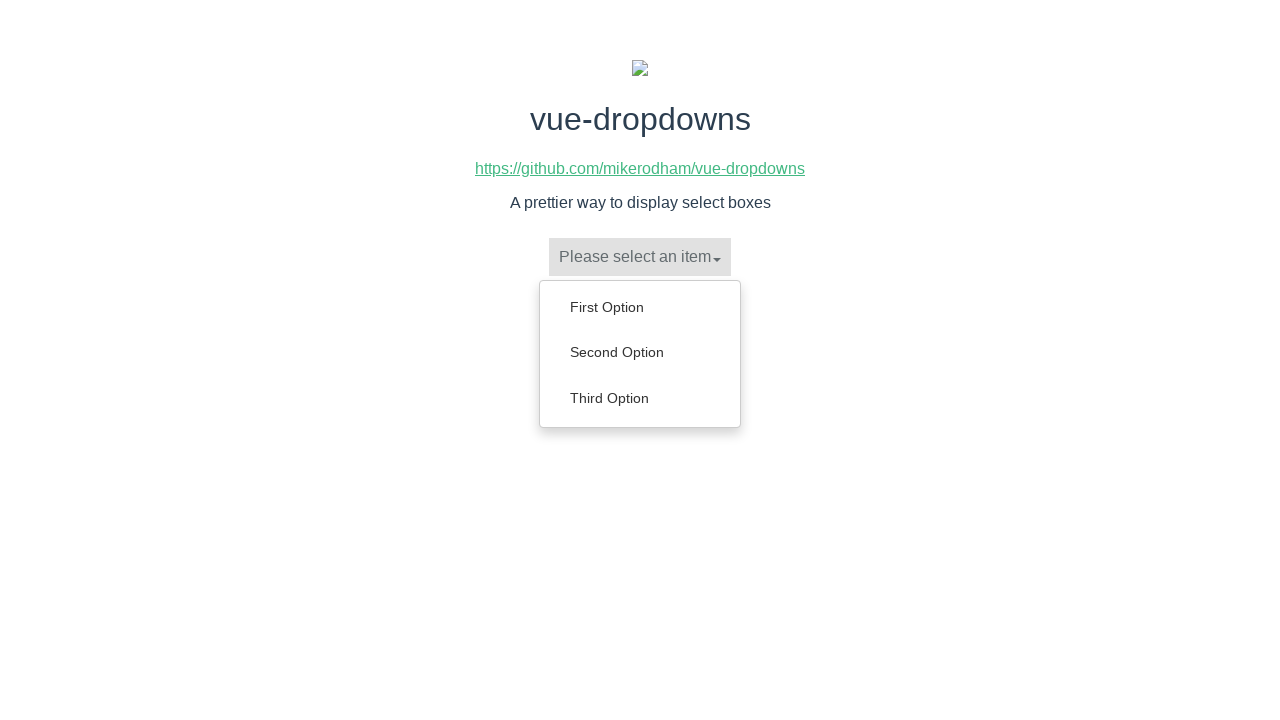

Selected 'Third Option' from the dropdown menu at (640, 398) on ul.dropdown-menu > li:has-text('Third Option')
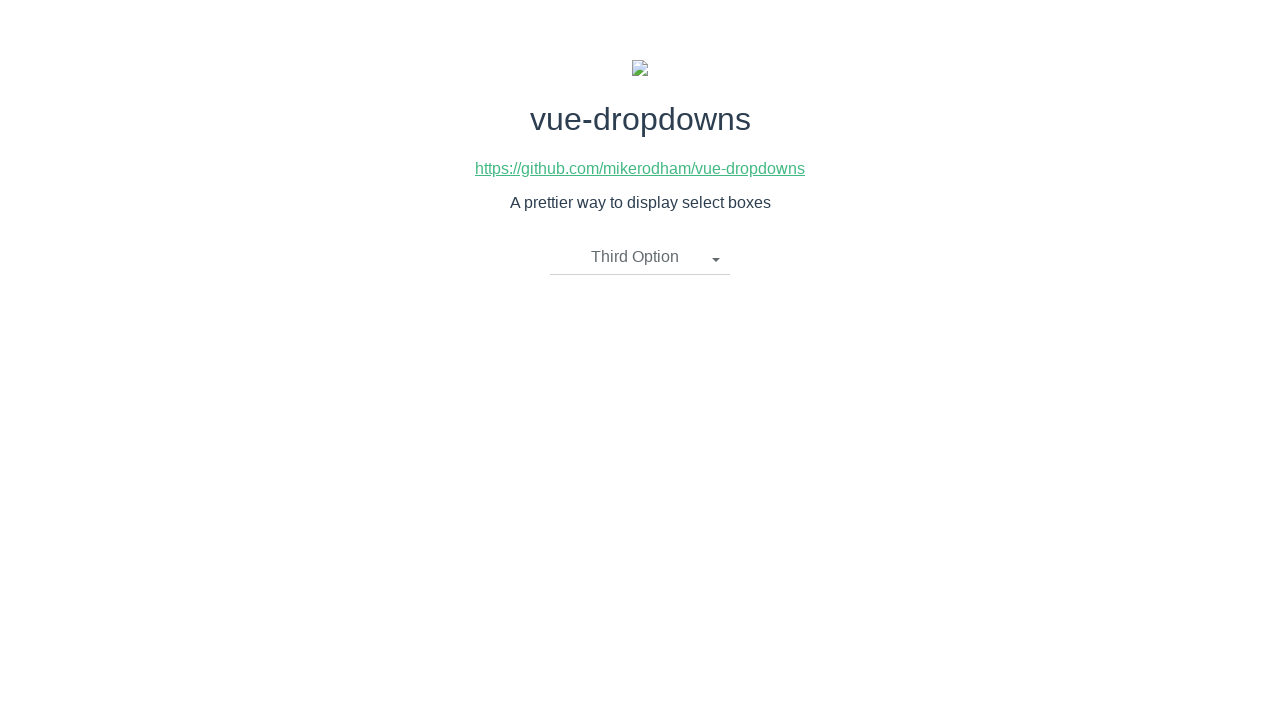

Verified that 'Third Option' is now displayed in the dropdown toggle
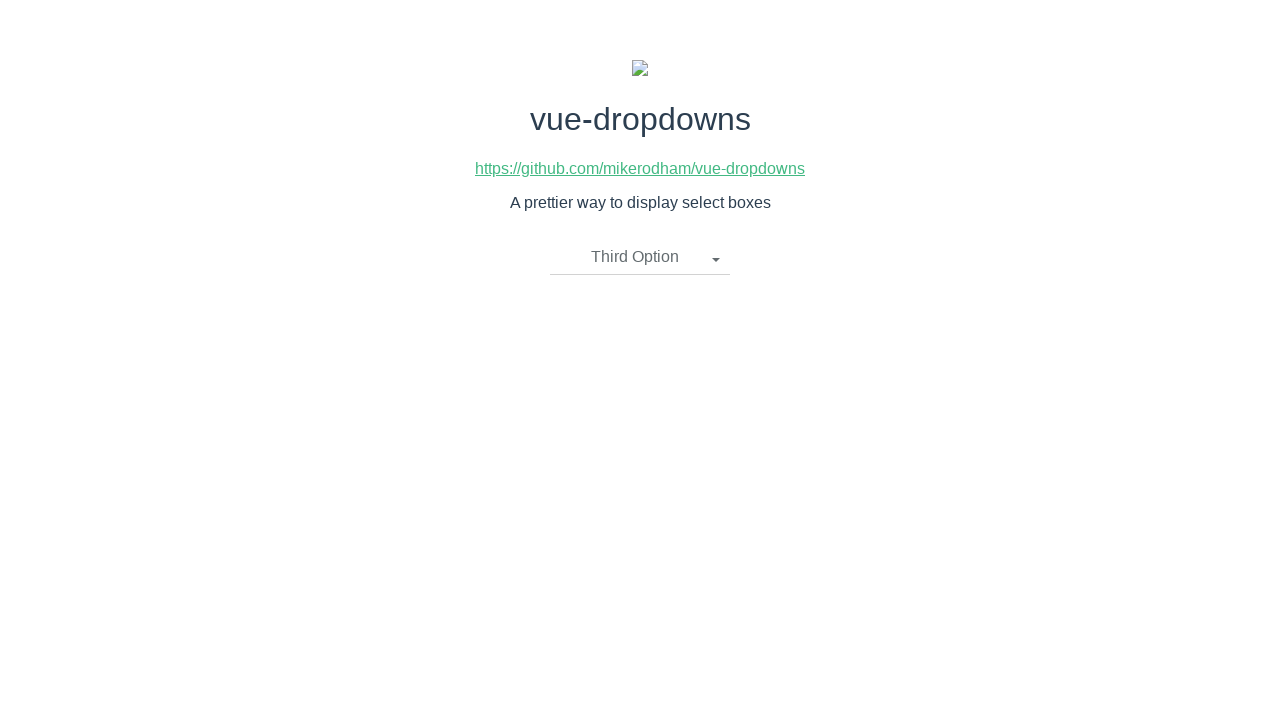

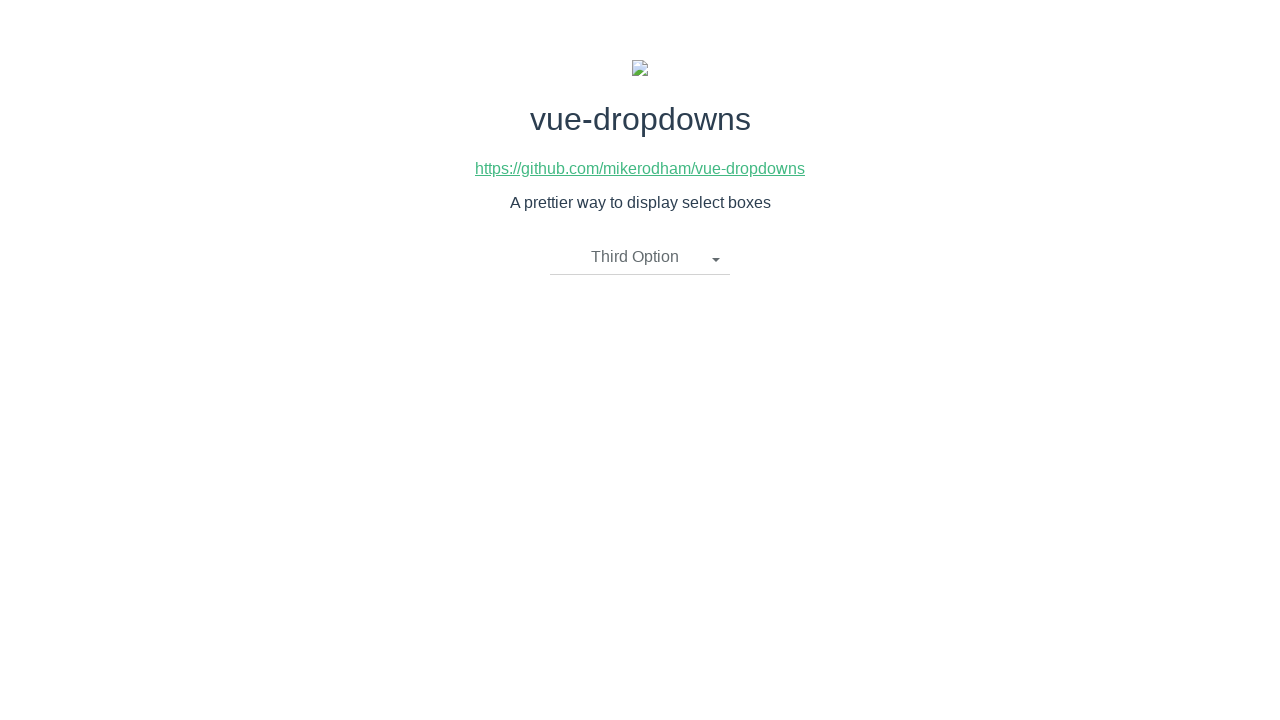